Tests that edits are saved when the input field loses focus (blur event)

Starting URL: https://demo.playwright.dev/todomvc

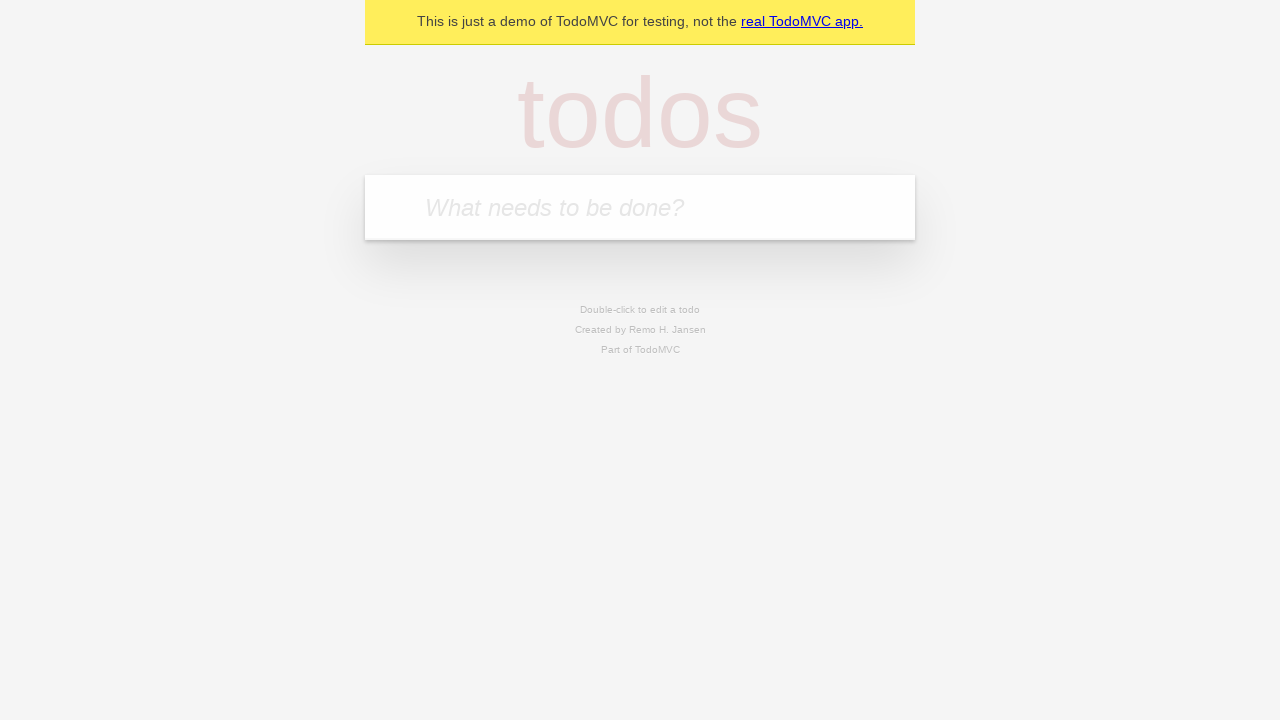

Filled first todo input with 'buy some cheese' on internal:attr=[placeholder="What needs to be done?"i]
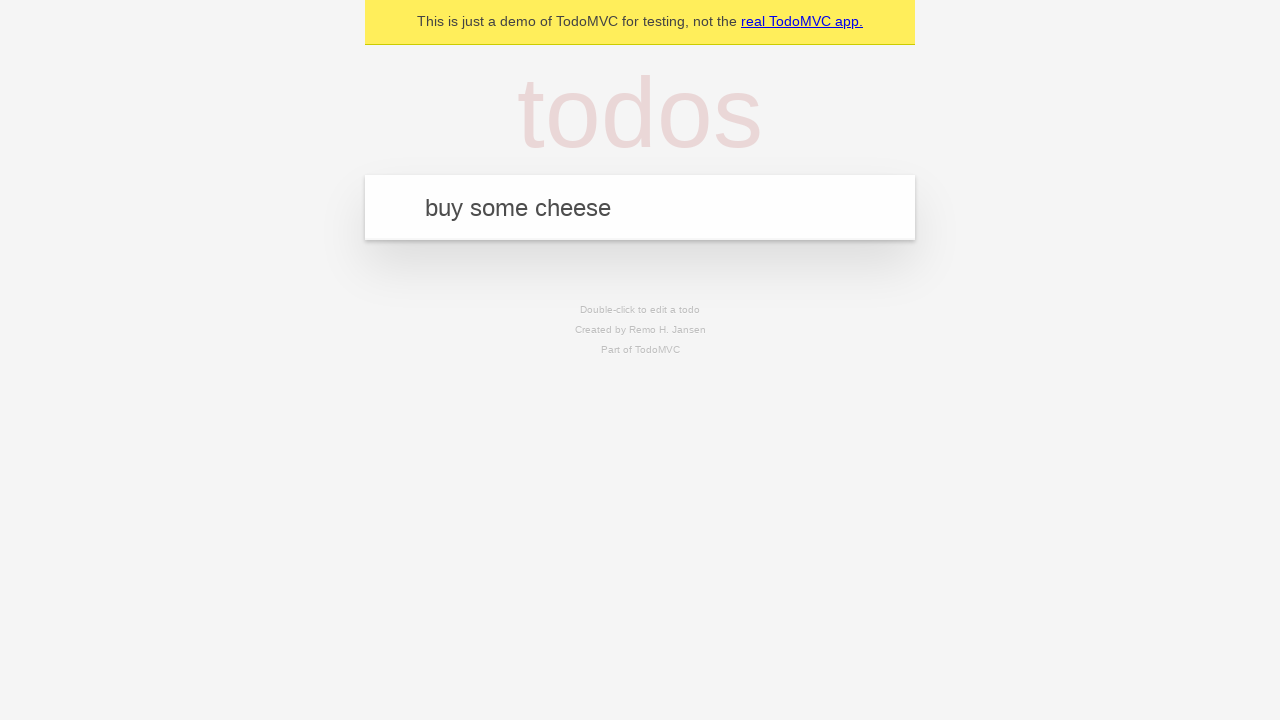

Pressed Enter to create first todo on internal:attr=[placeholder="What needs to be done?"i]
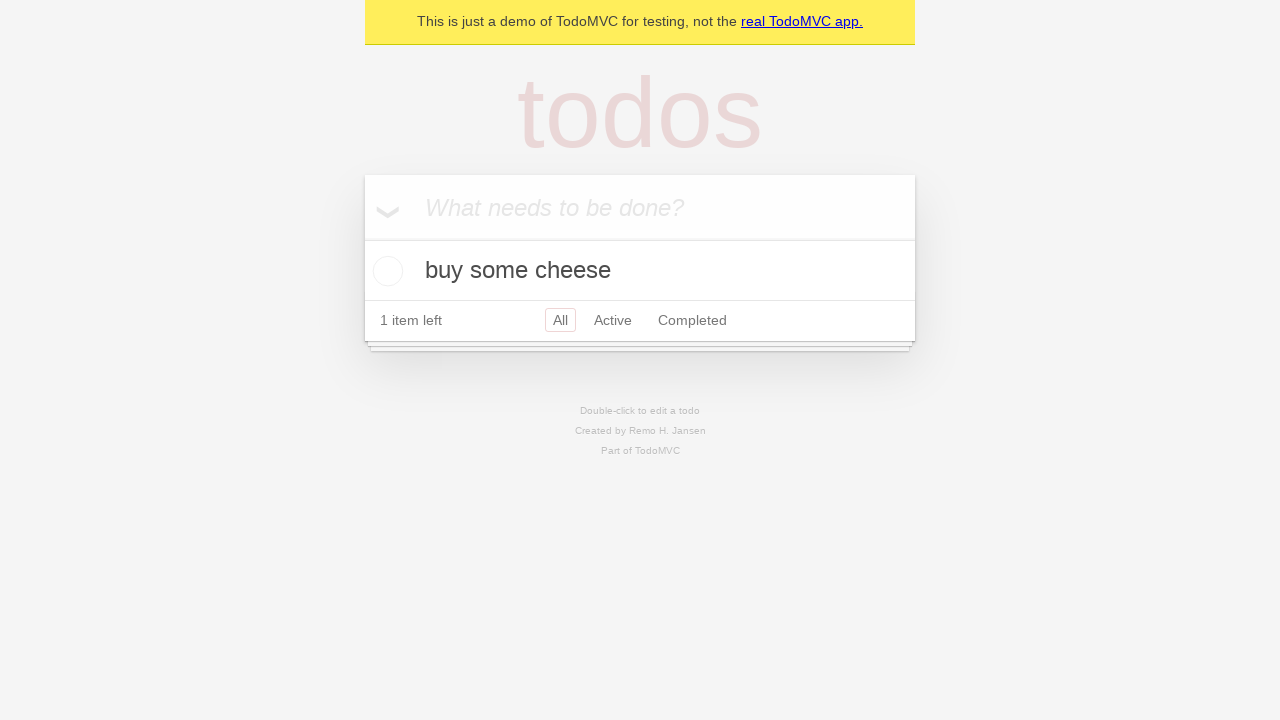

Filled second todo input with 'feed the cat' on internal:attr=[placeholder="What needs to be done?"i]
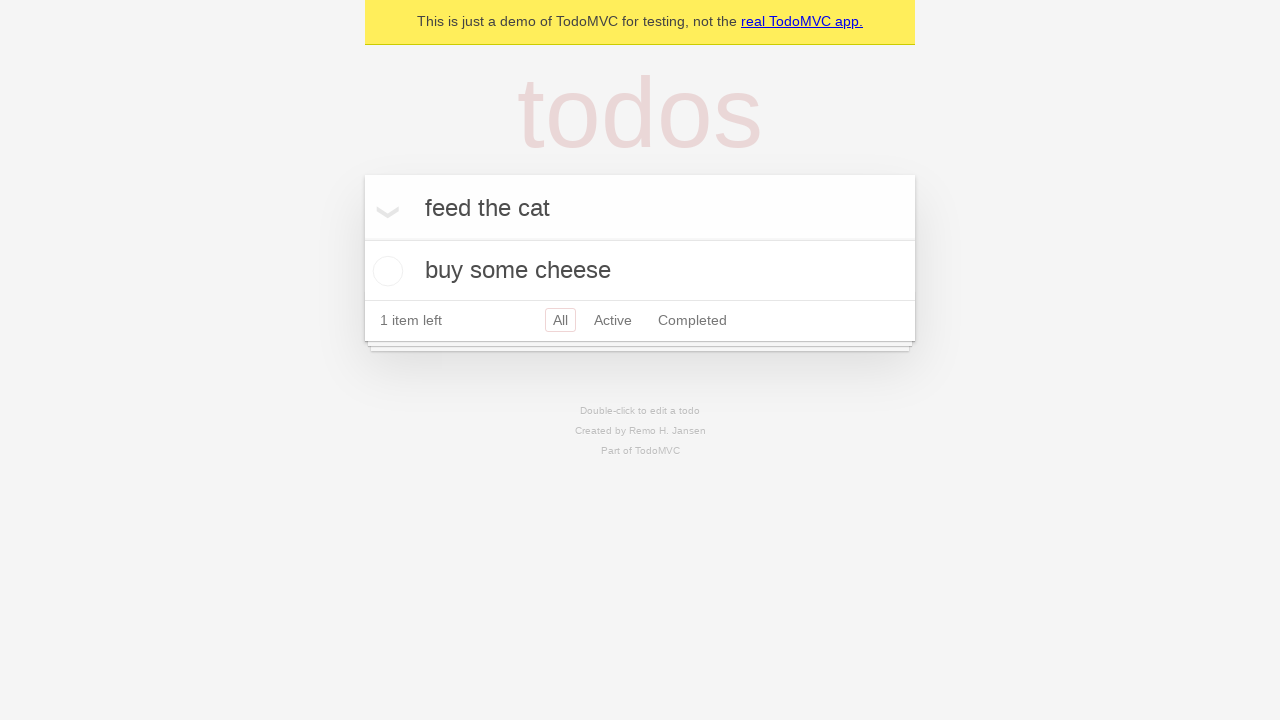

Pressed Enter to create second todo on internal:attr=[placeholder="What needs to be done?"i]
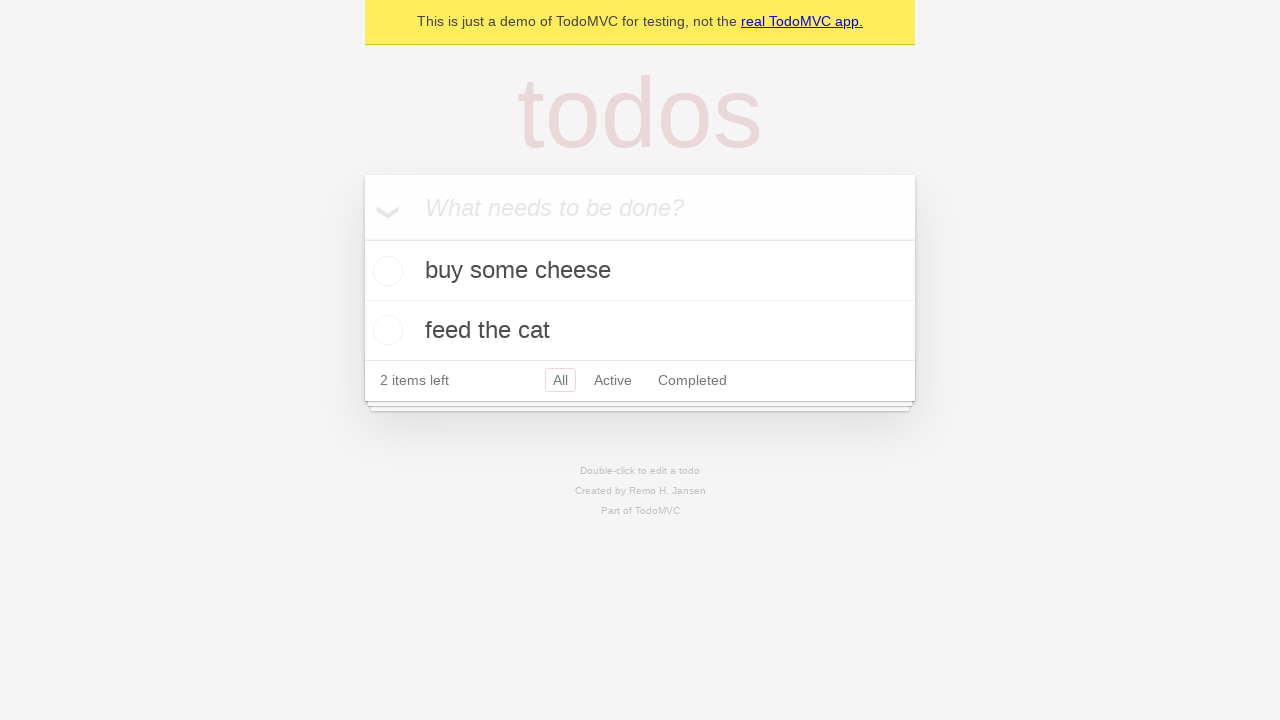

Filled third todo input with 'book a doctors appointment' on internal:attr=[placeholder="What needs to be done?"i]
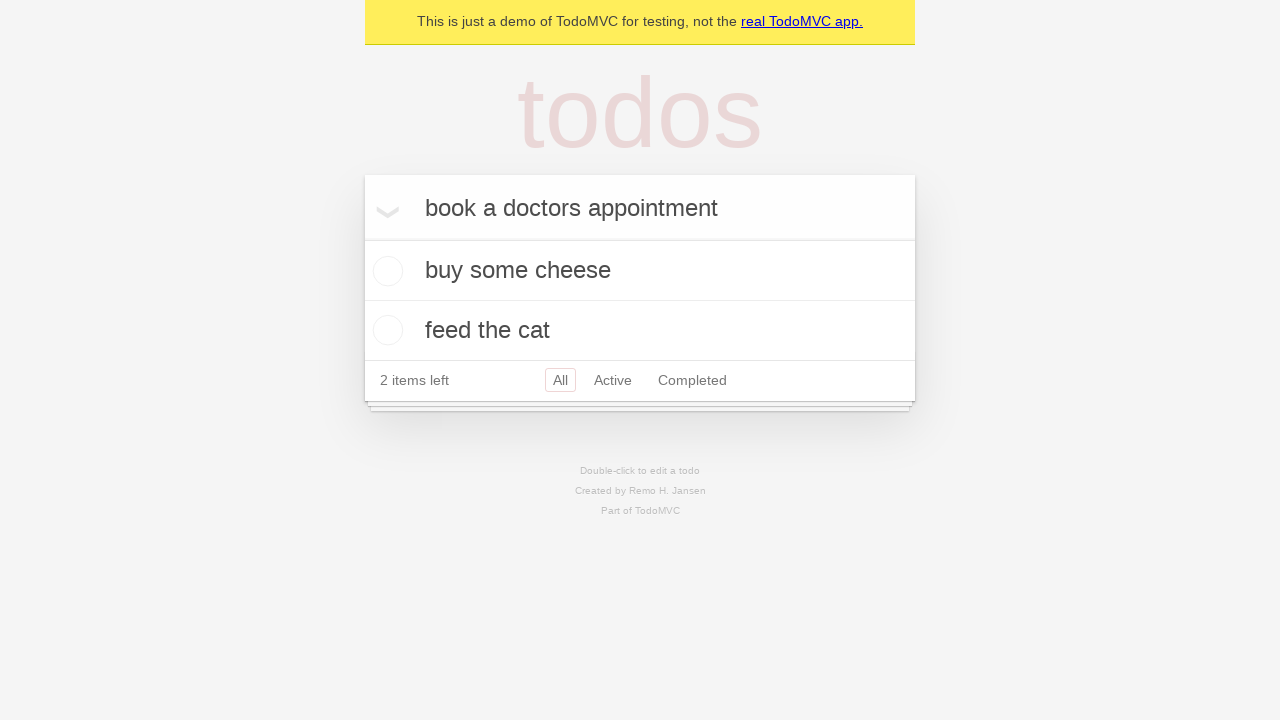

Pressed Enter to create third todo on internal:attr=[placeholder="What needs to be done?"i]
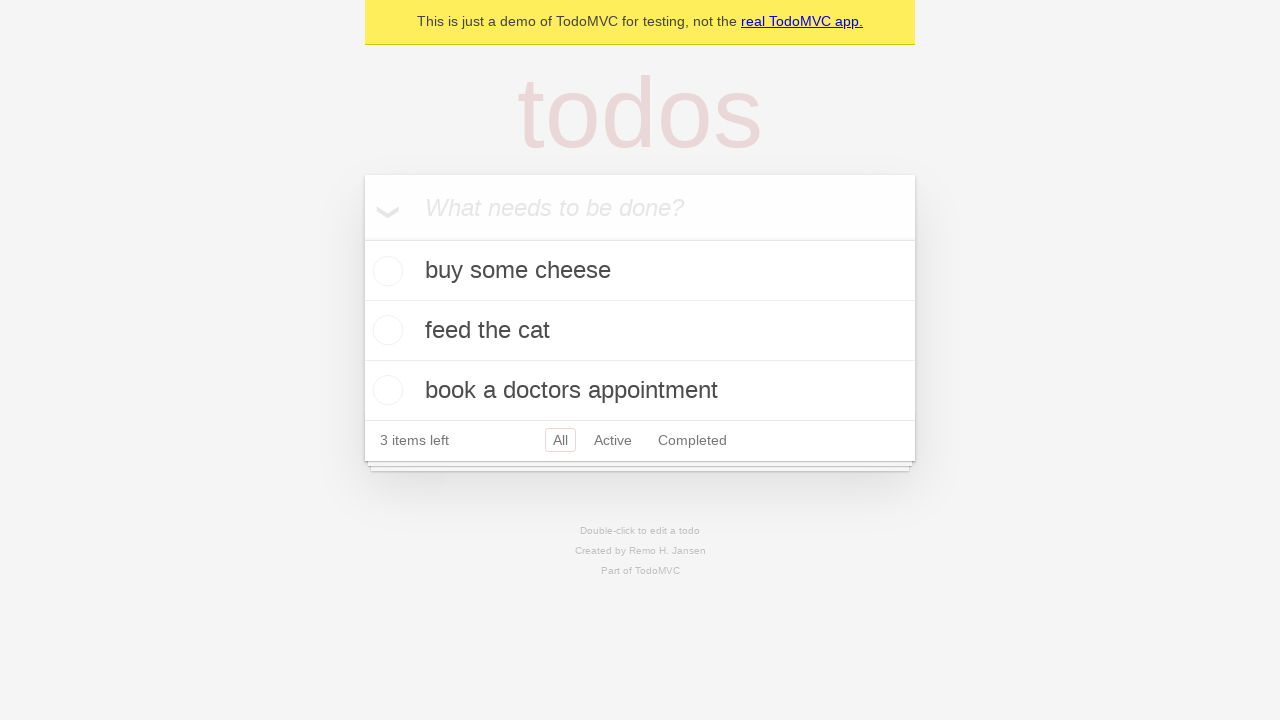

Double-clicked second todo item to enter edit mode at (640, 331) on internal:testid=[data-testid="todo-item"s] >> nth=1
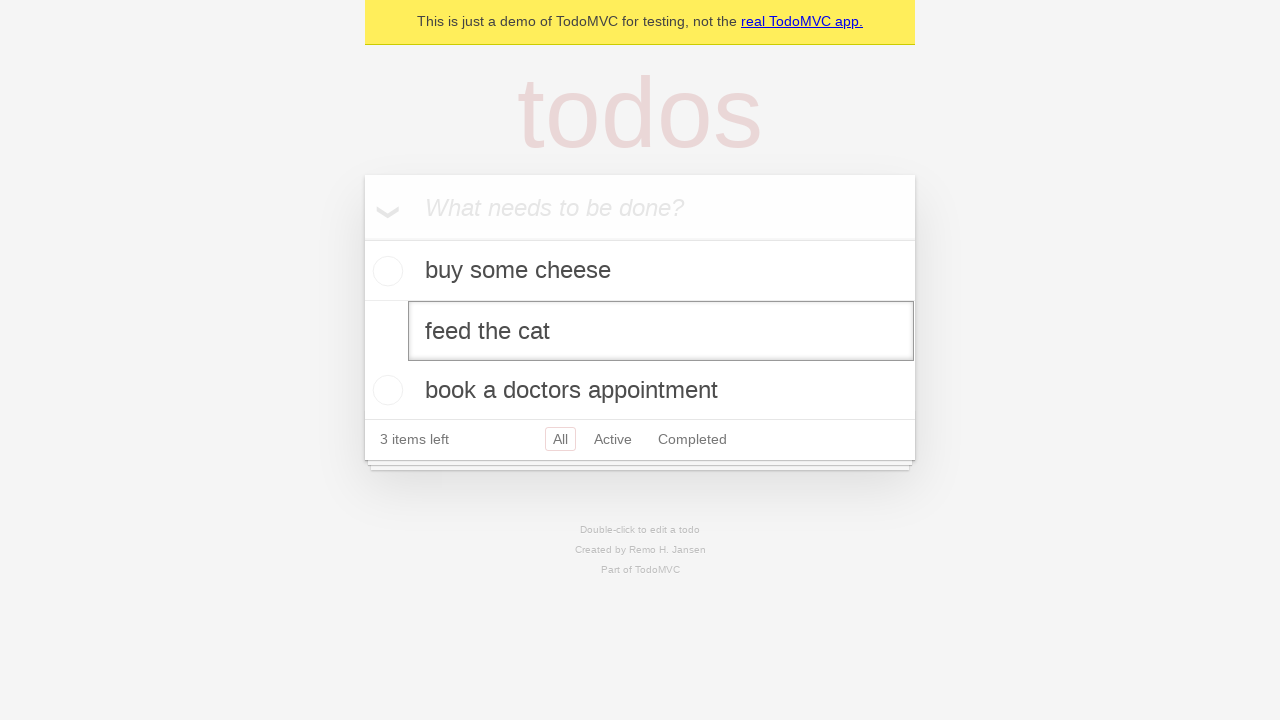

Filled edit textbox with 'buy some sausages' on internal:testid=[data-testid="todo-item"s] >> nth=1 >> internal:role=textbox[nam
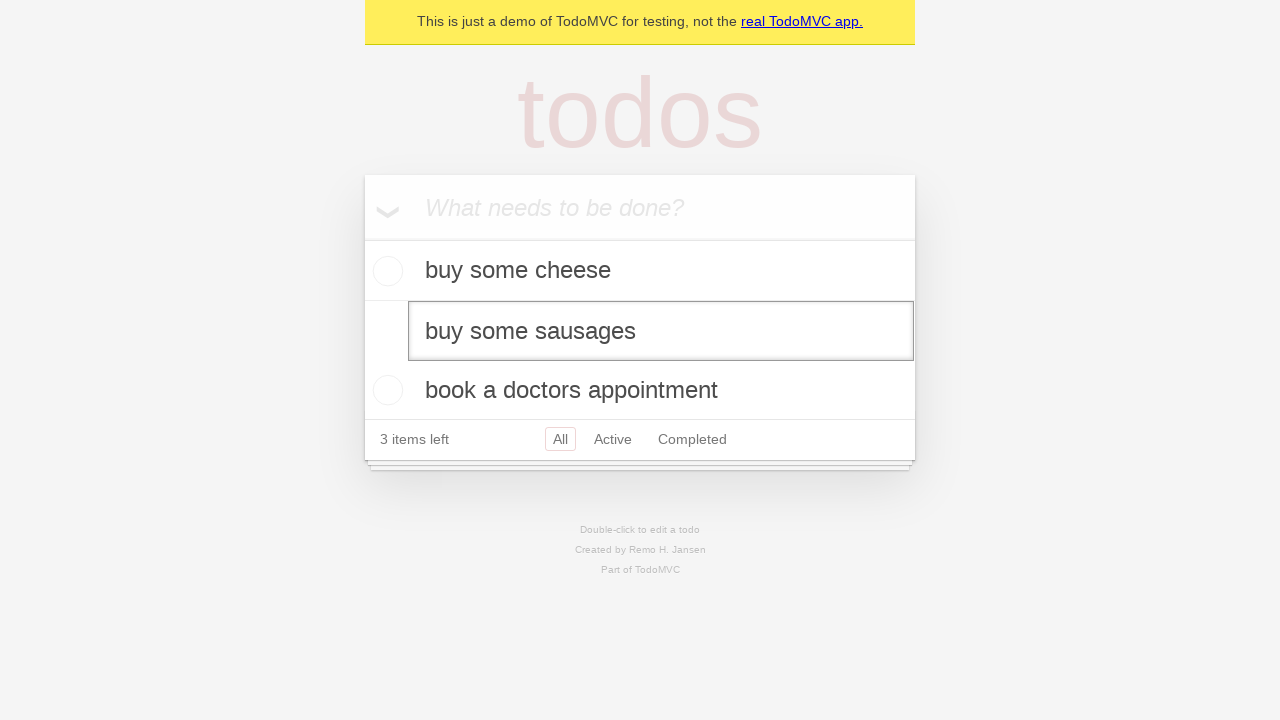

Dispatched blur event on edit textbox to save changes
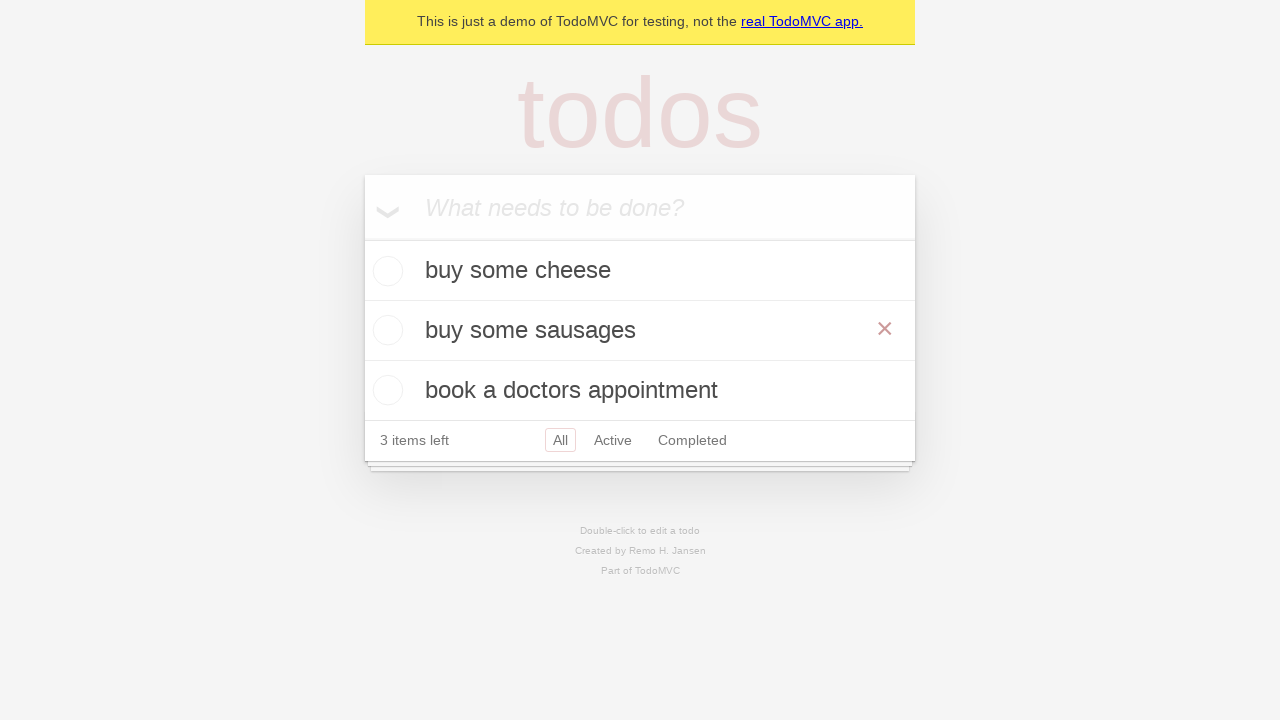

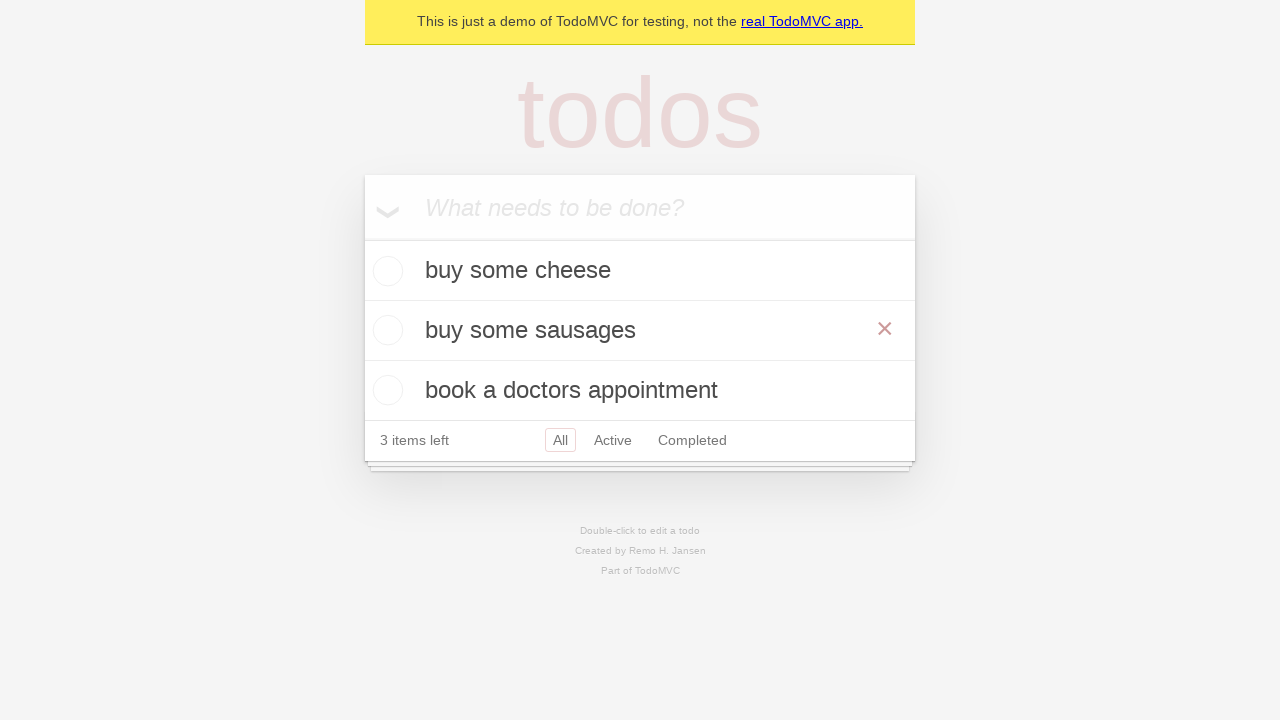